Tests clicking a button element by finding it via its ID, then verifies the click event generates a paragraph element in the events section

Starting URL: https://testpages.herokuapp.com/styled/key-click-display-test.html

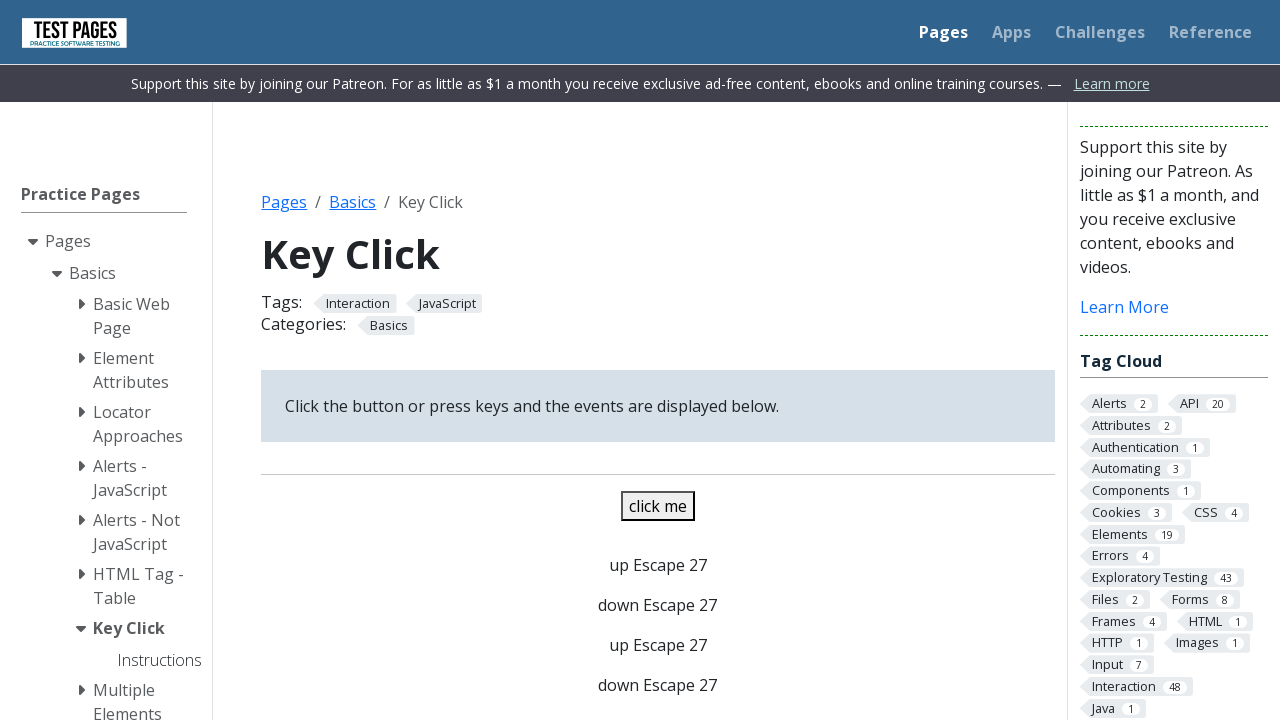

Navigated to key-click-display-test page
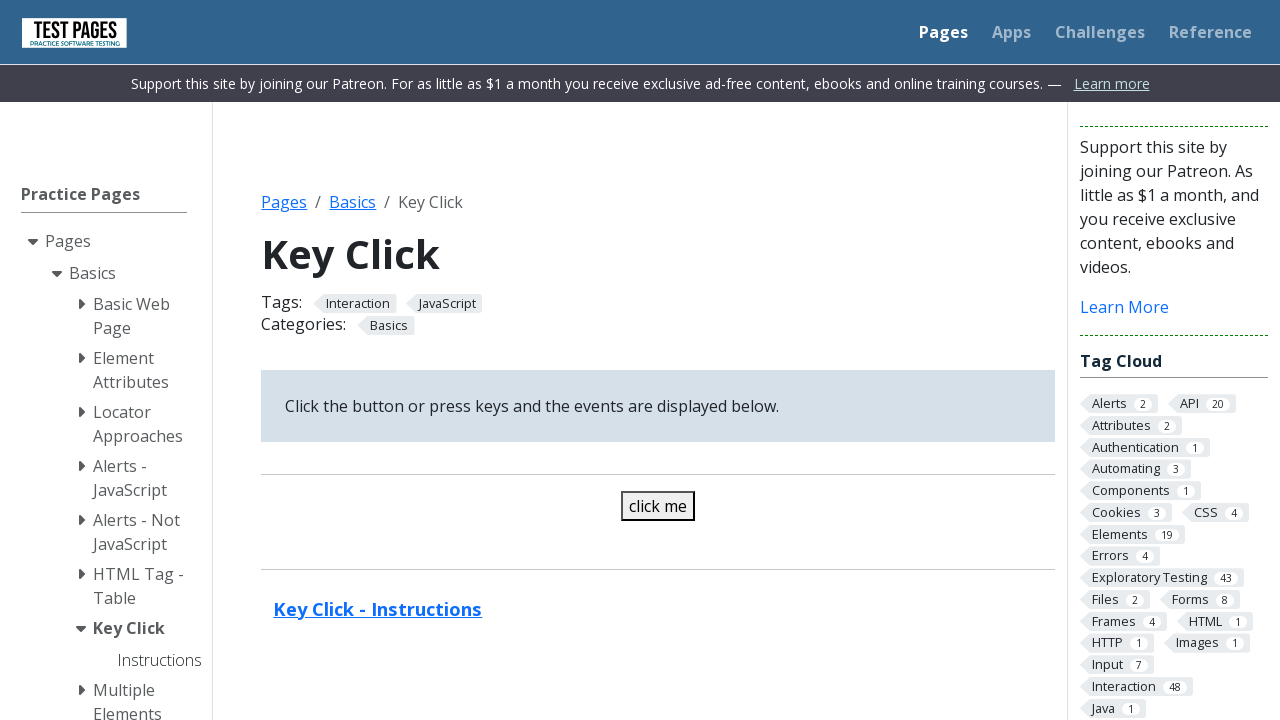

Clicked button element found by ID at (658, 506) on #button
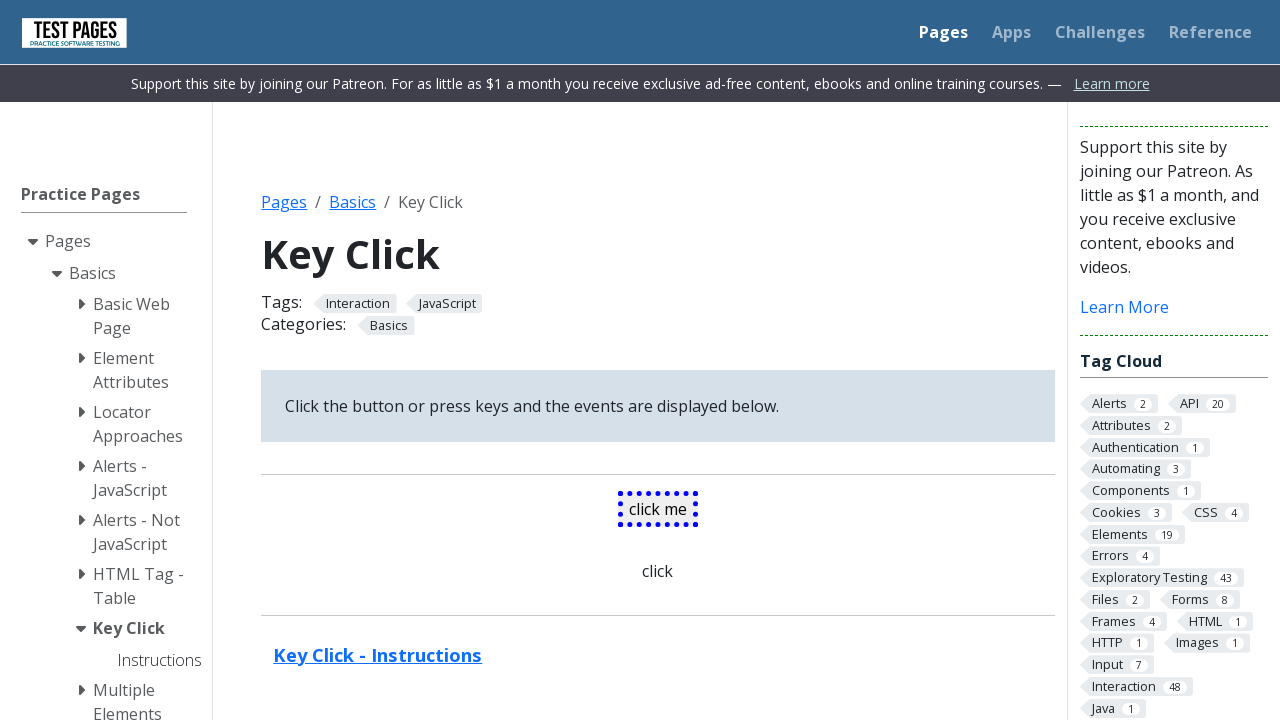

Click event generated paragraph element in events section
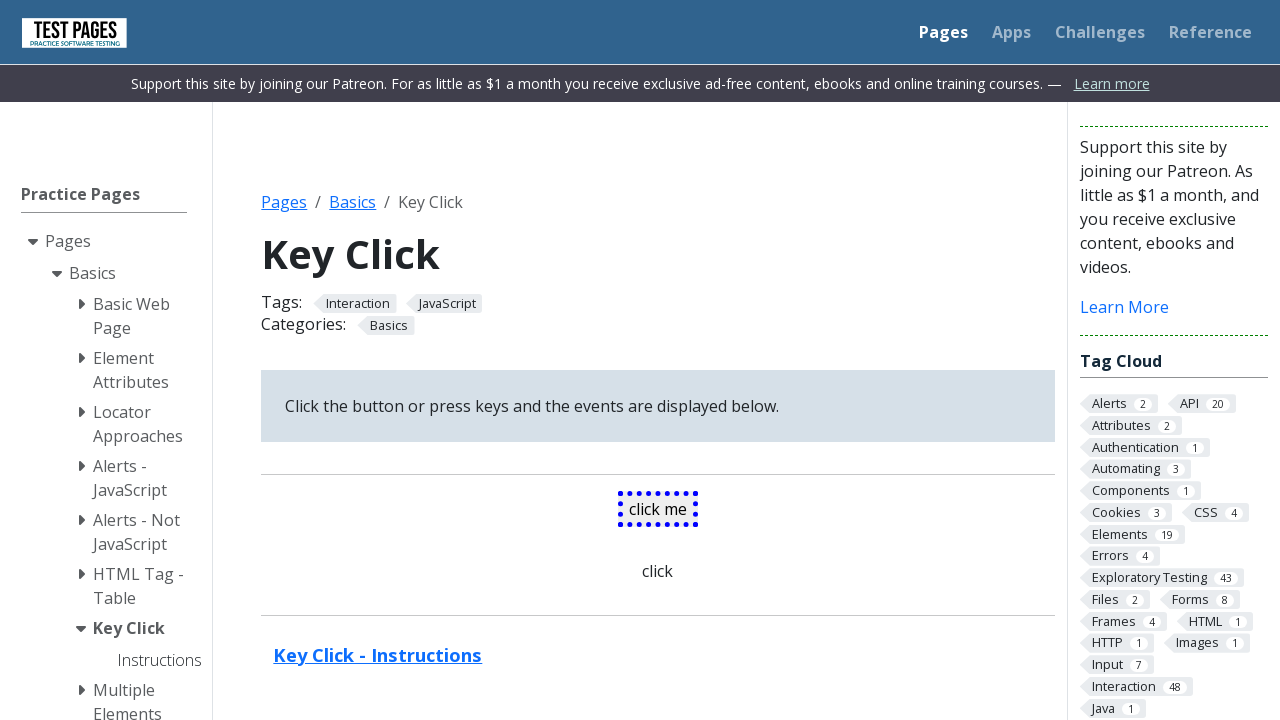

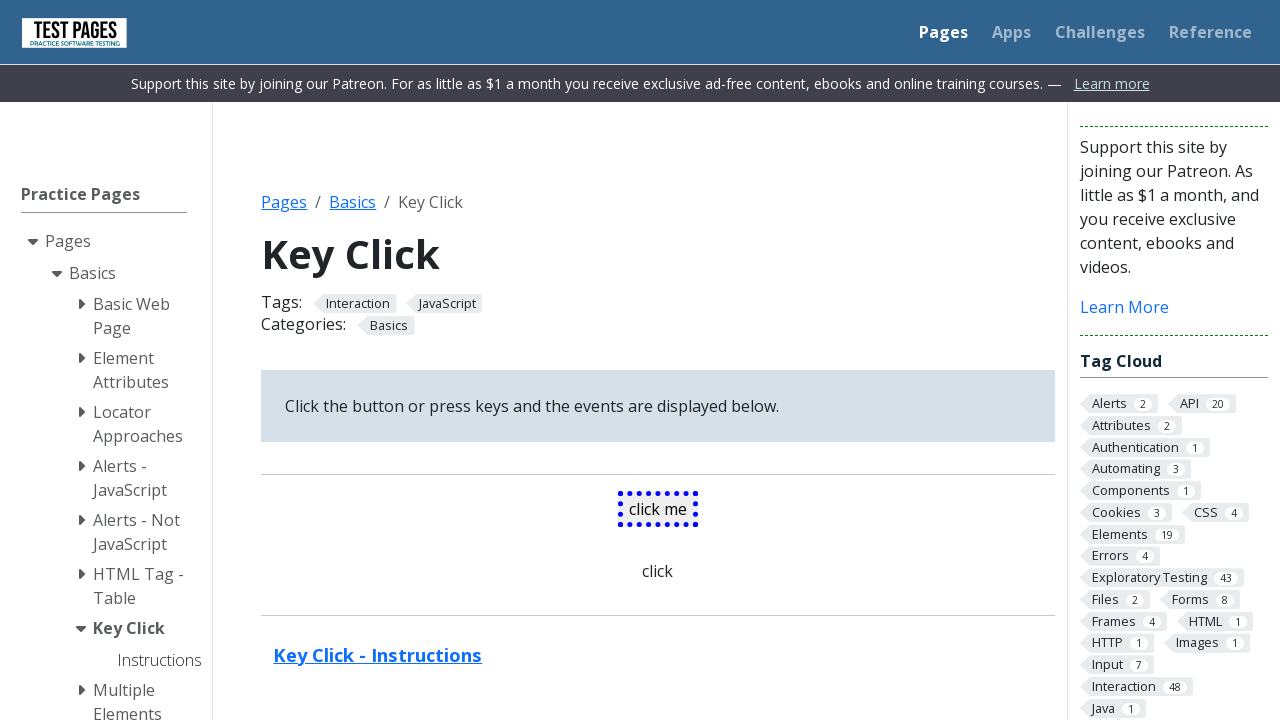